Tests drag and drop functionality by dragging column A to column B, verifying the swap occurred, then dragging back and verifying the original positions are restored.

Starting URL: https://the-internet.herokuapp.com/drag_and_drop

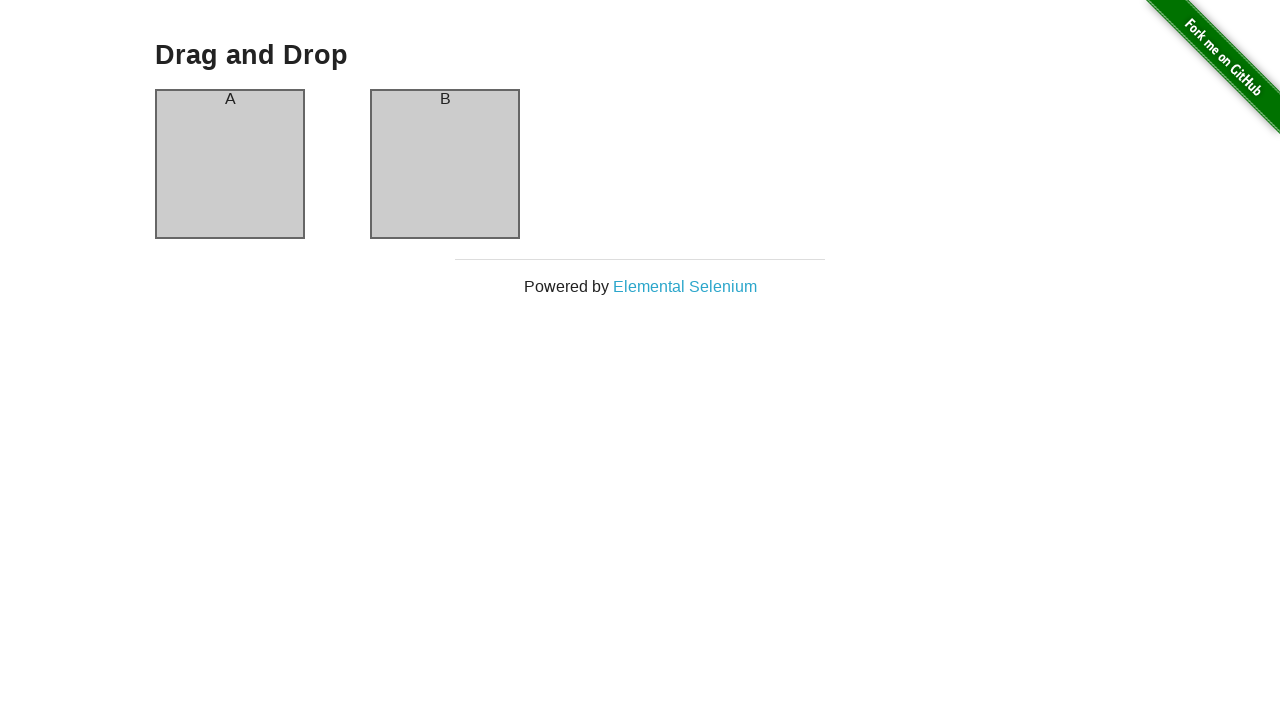

Located column A header element
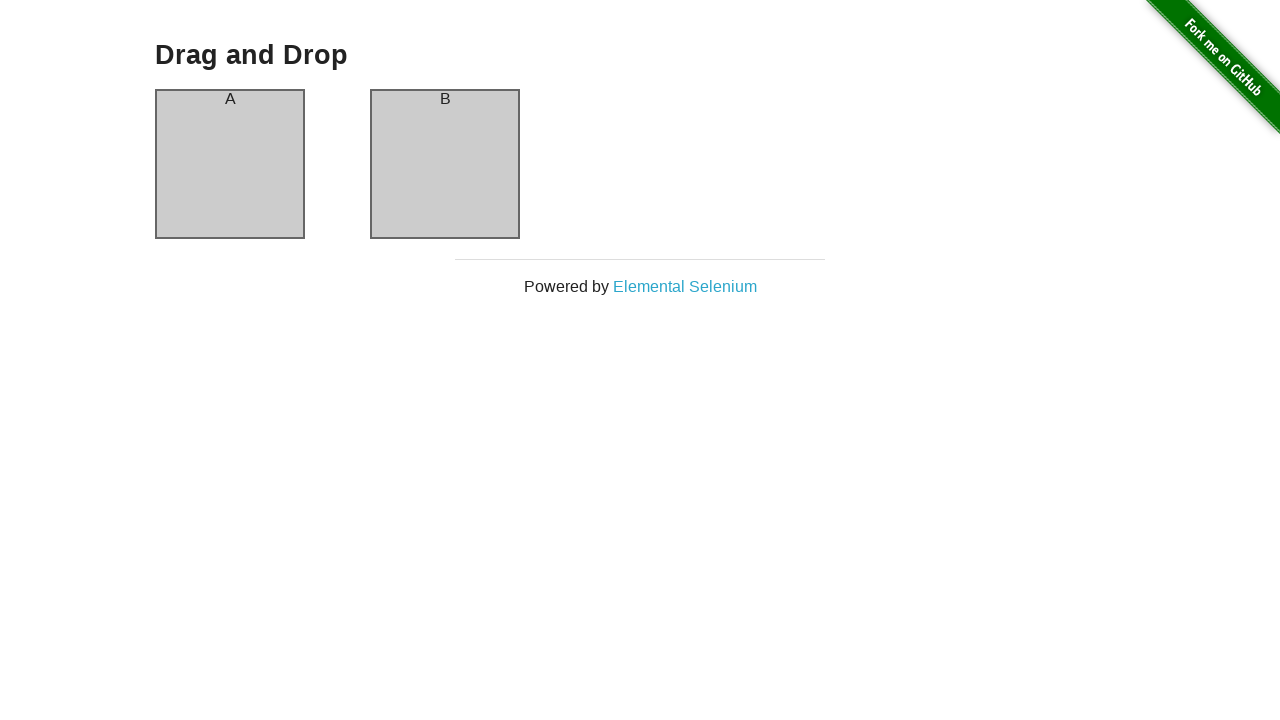

Verified column A header contains 'A'
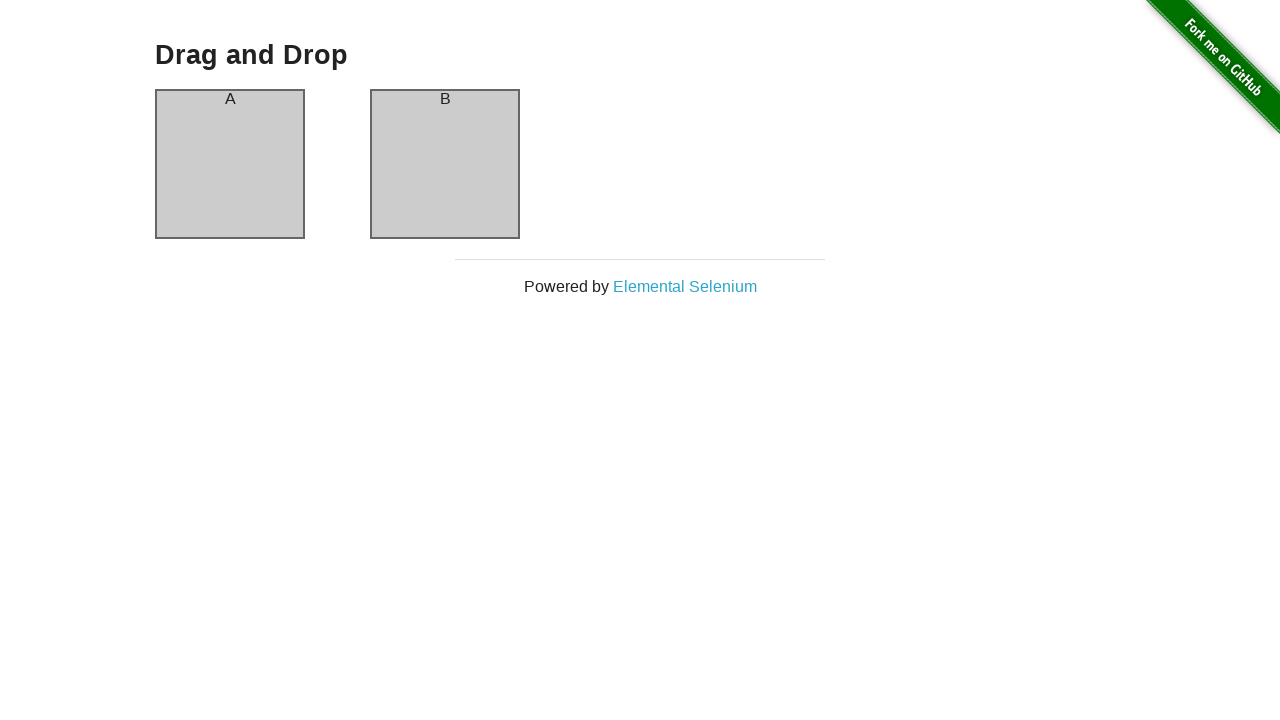

Located column B header element
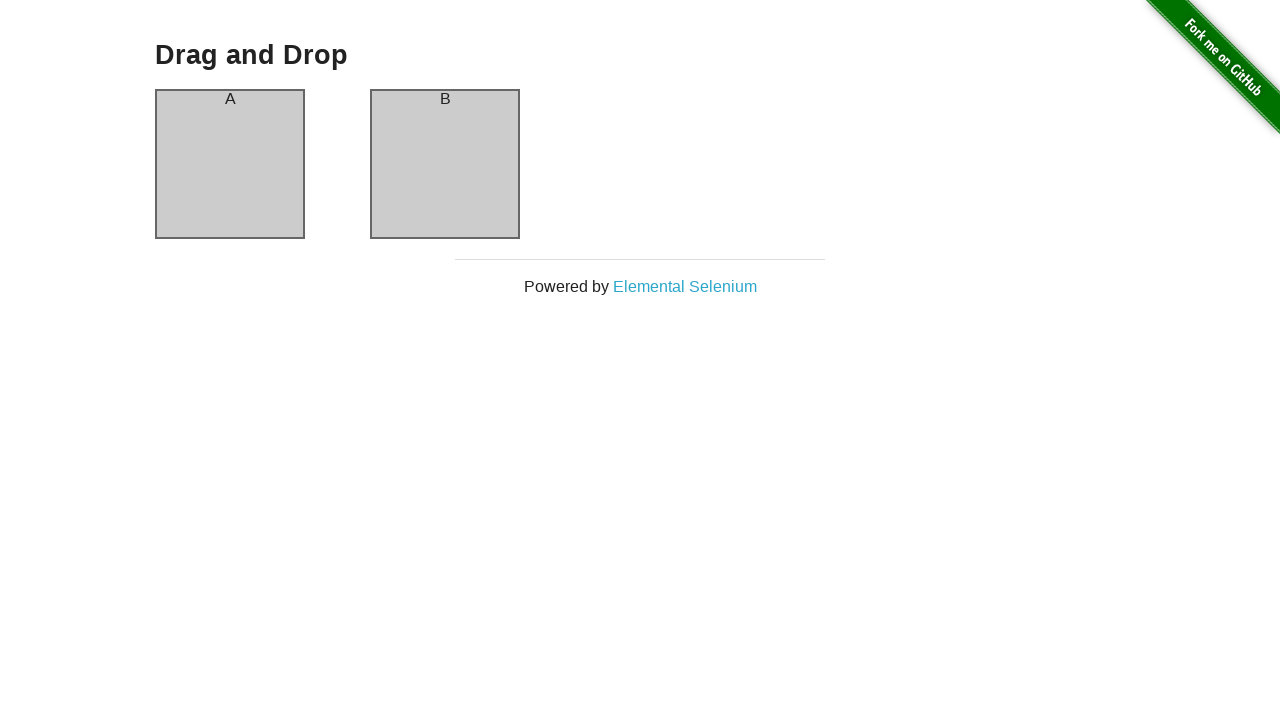

Verified column B header contains 'B'
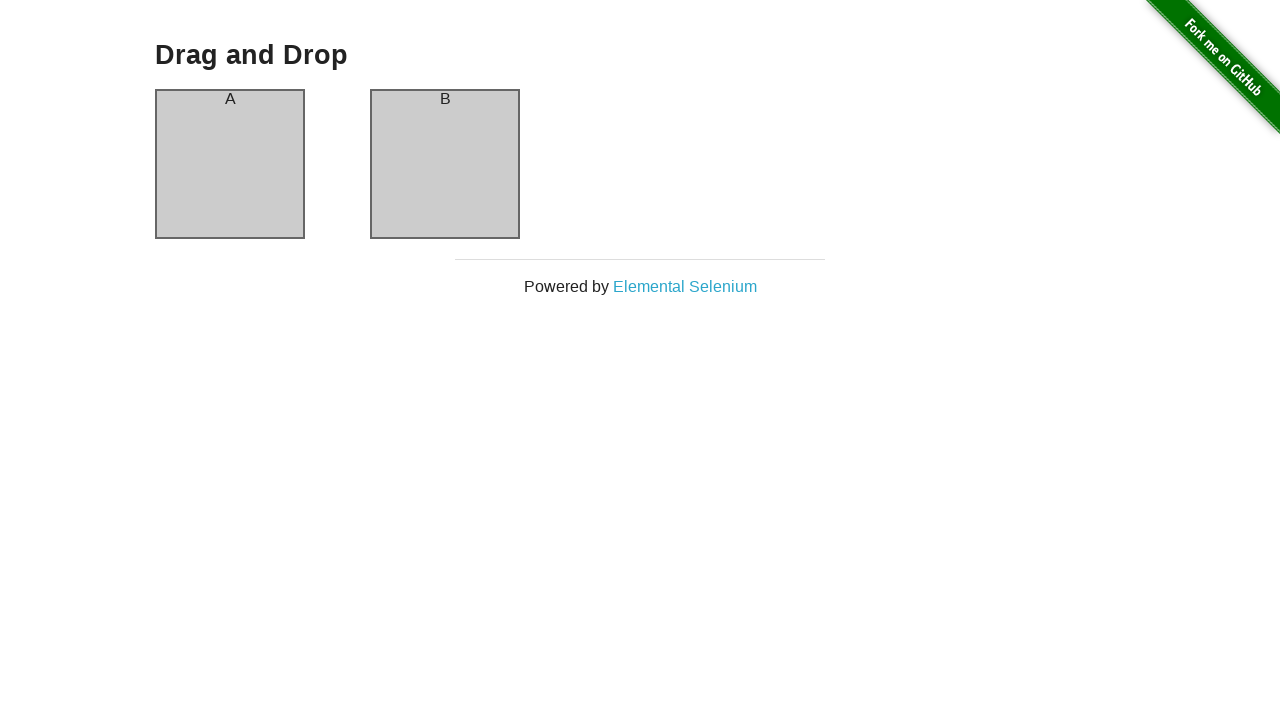

Dragged column A to column B at (445, 164)
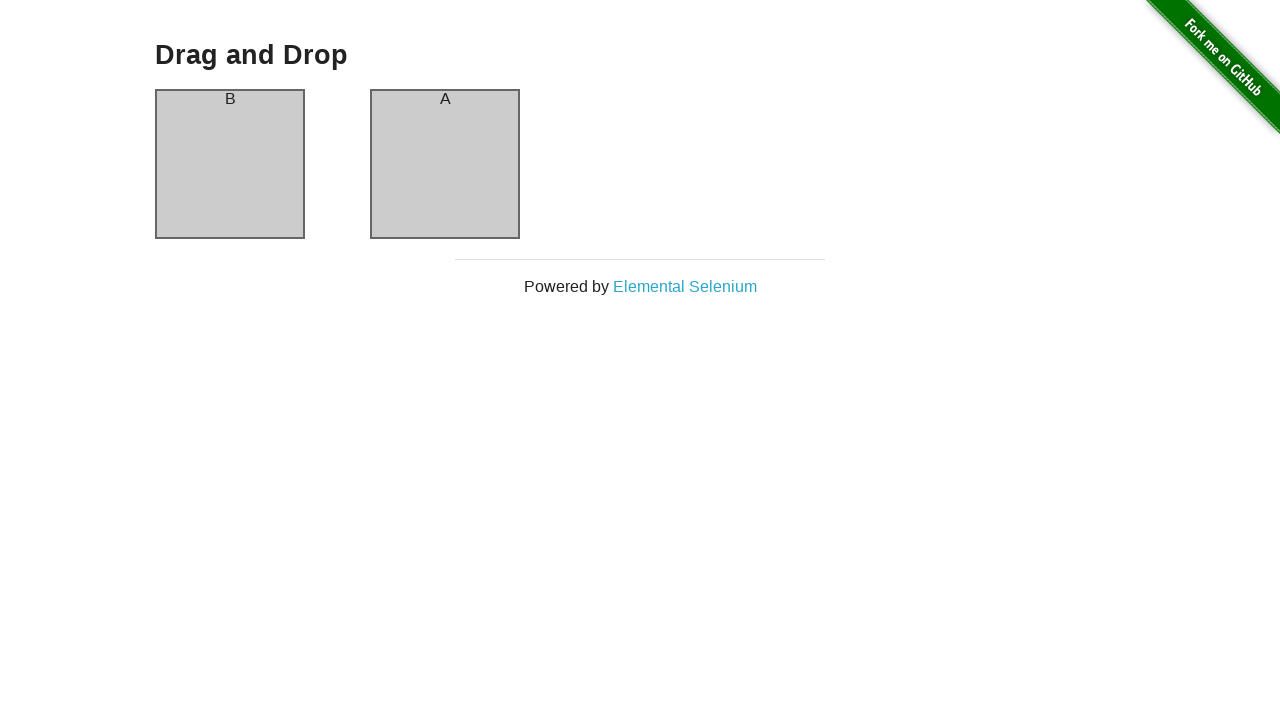

Located updated column A header element
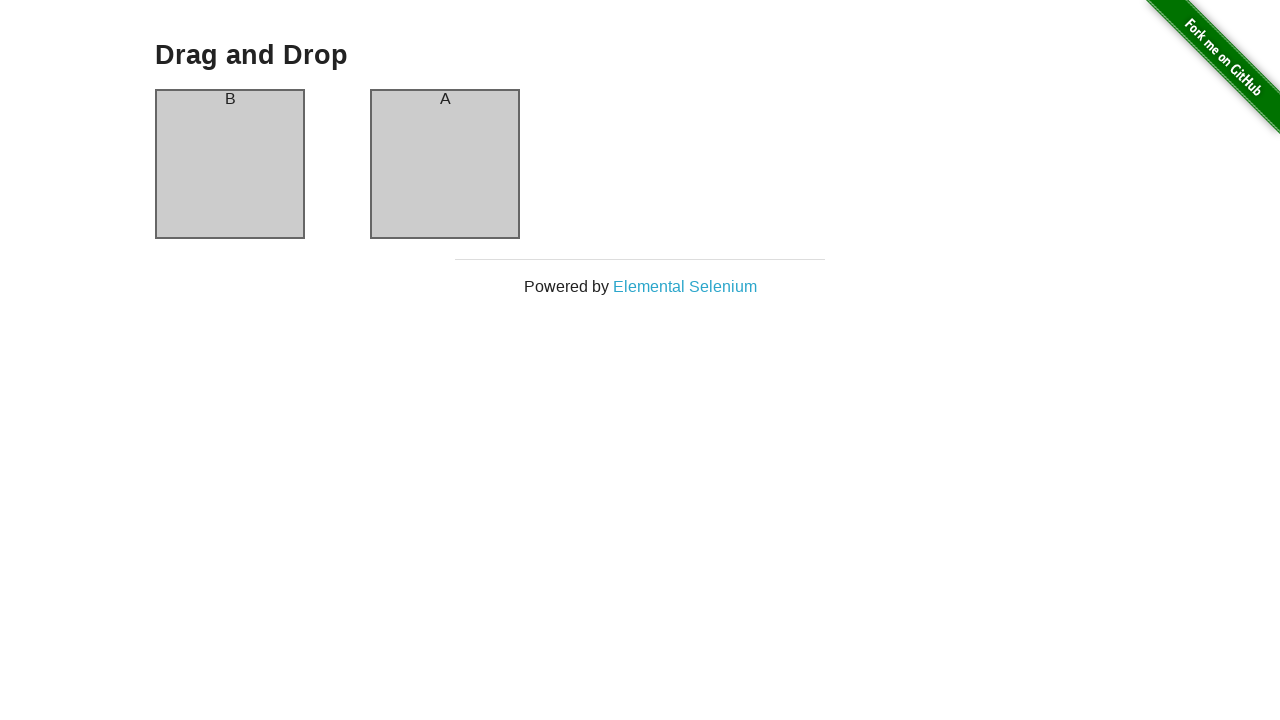

Located updated column B header element
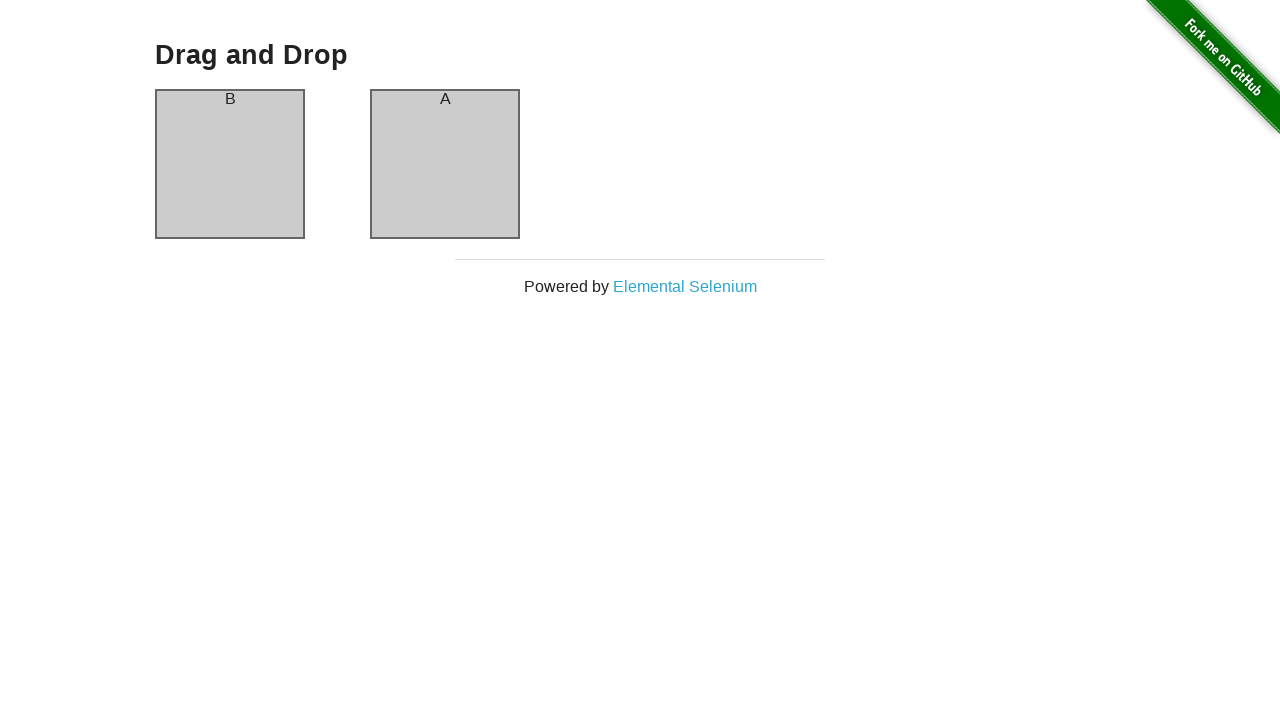

Verified column A header now contains 'B' after drag
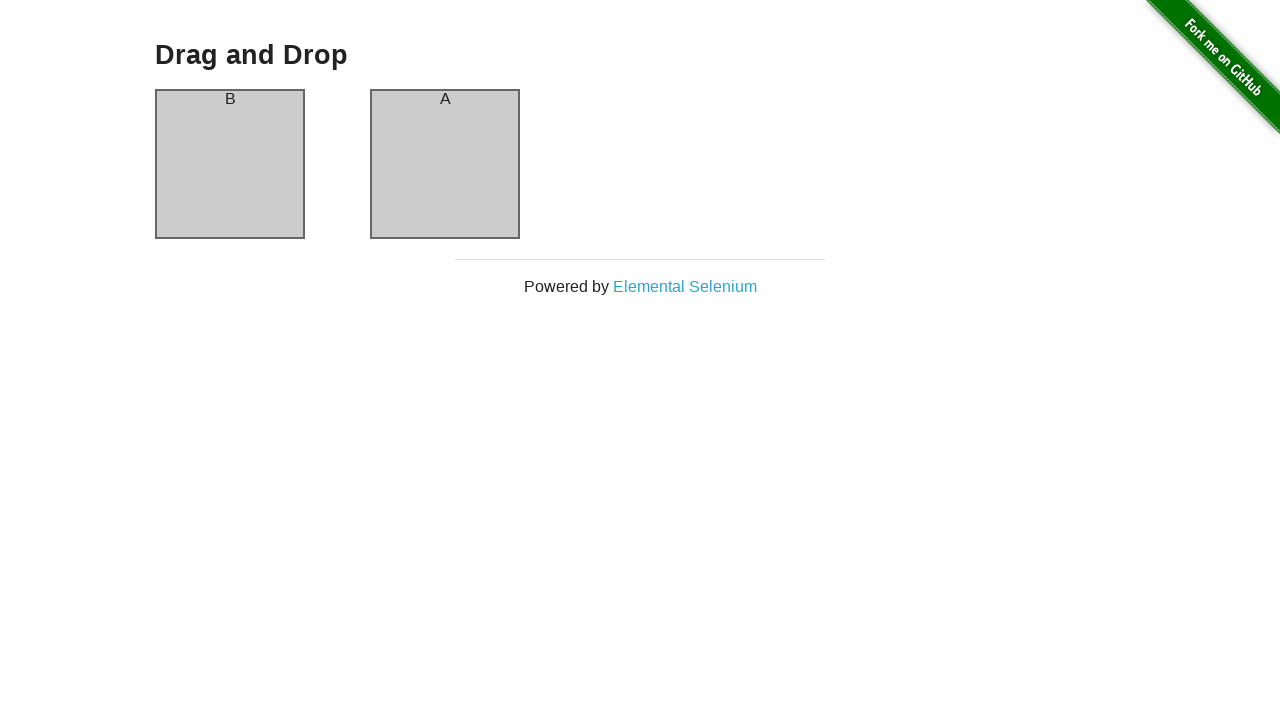

Verified column B header now contains 'A' after drag
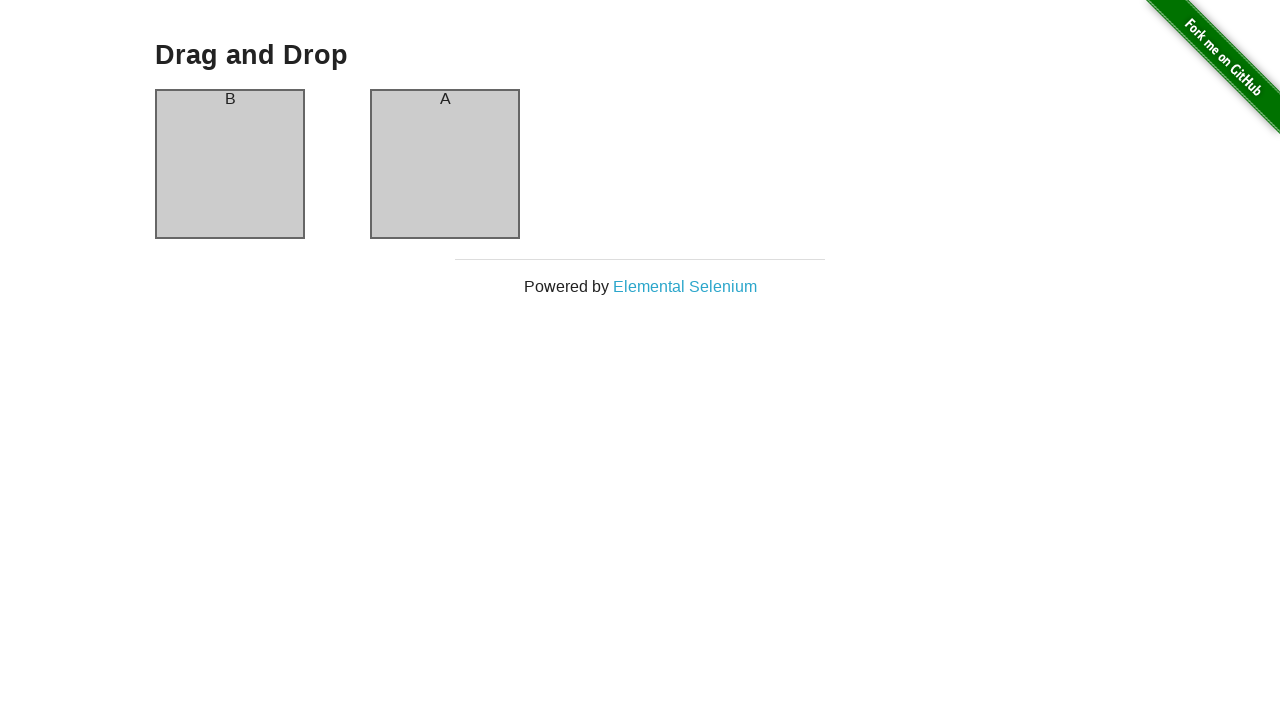

Dragged column B back to column A at (230, 164)
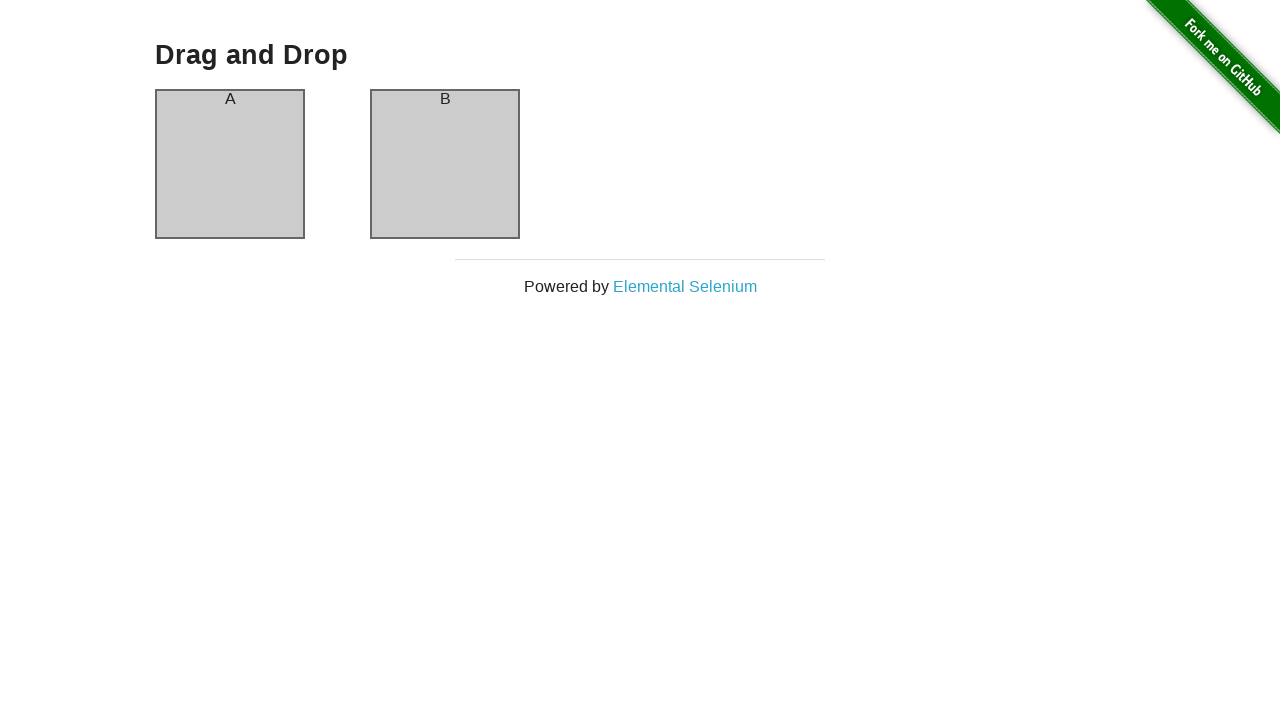

Verified column A header restored to 'A'
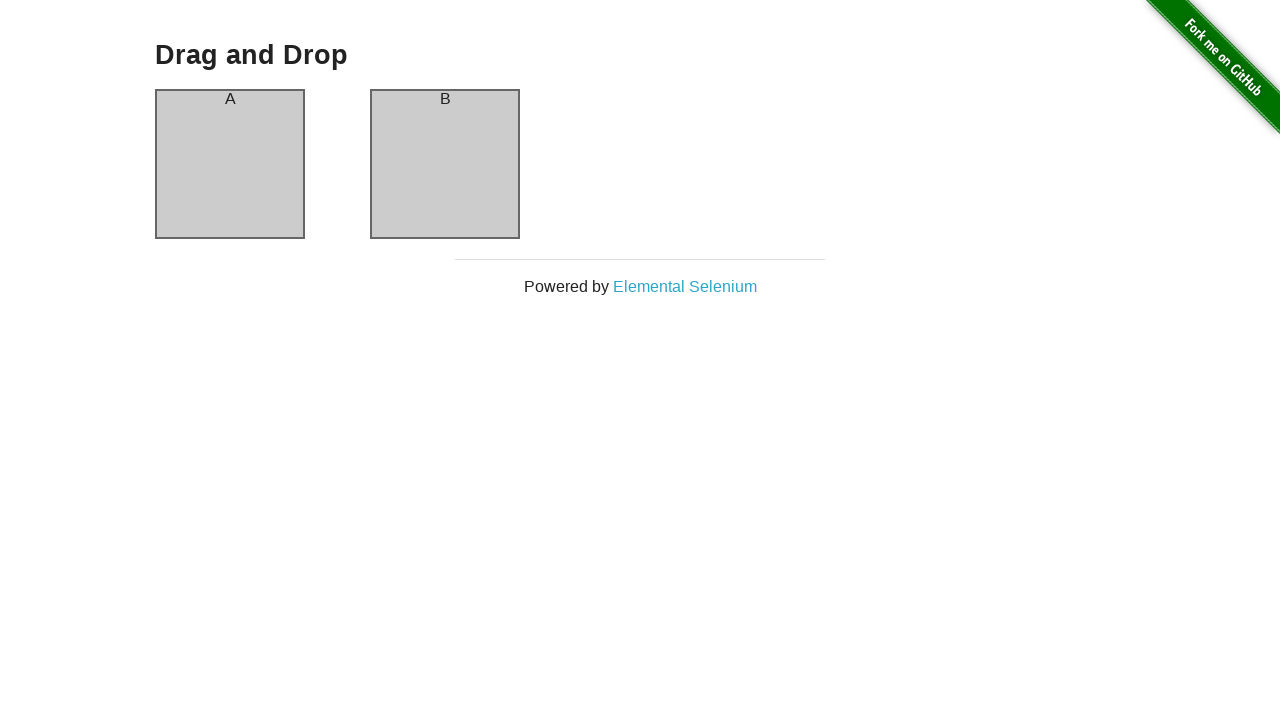

Verified column B header restored to 'B'
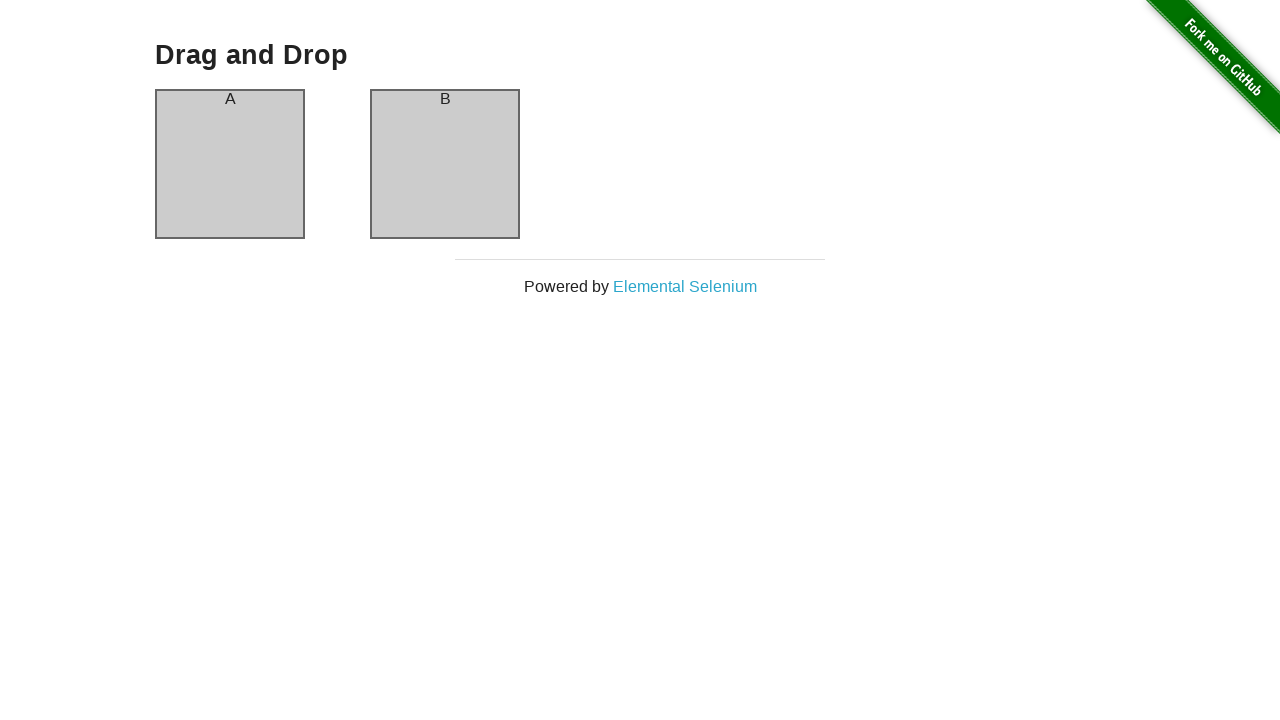

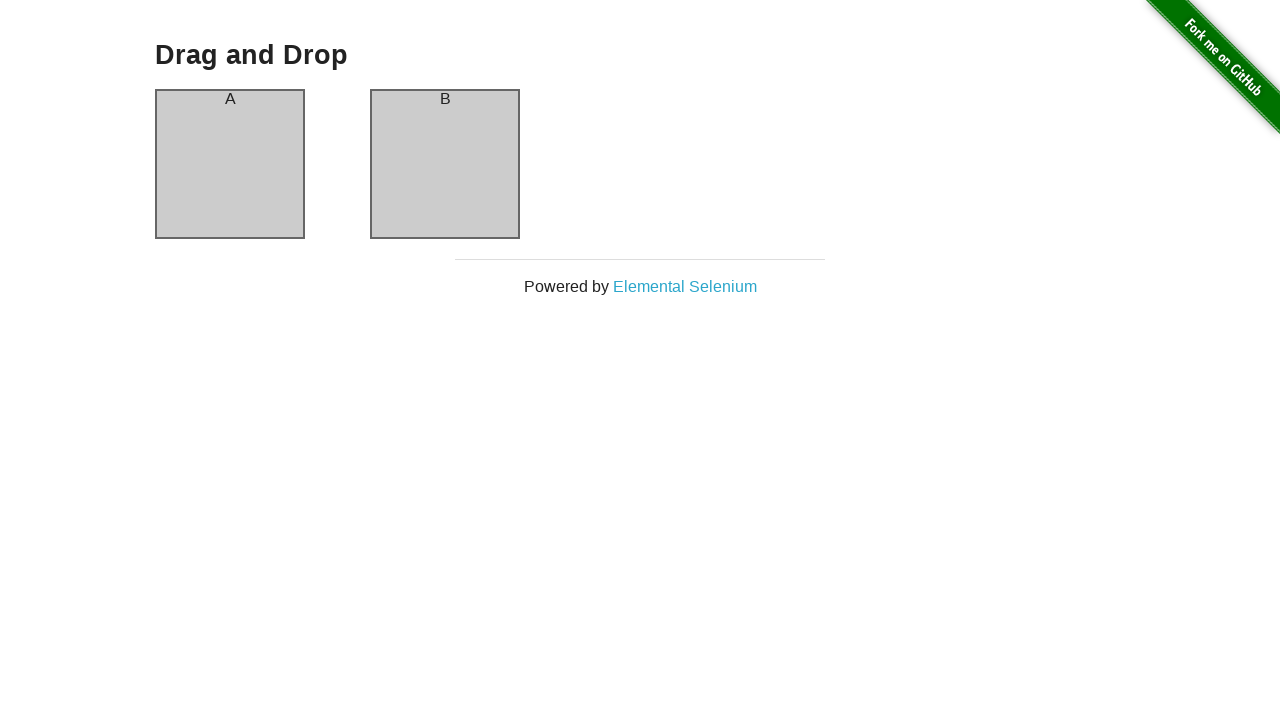